Tests the Playwright documentation website by verifying the page title contains "Playwright", checking the "Get Started" link has the correct href attribute, clicking it, and verifying navigation to the intro page.

Starting URL: https://playwright.dev

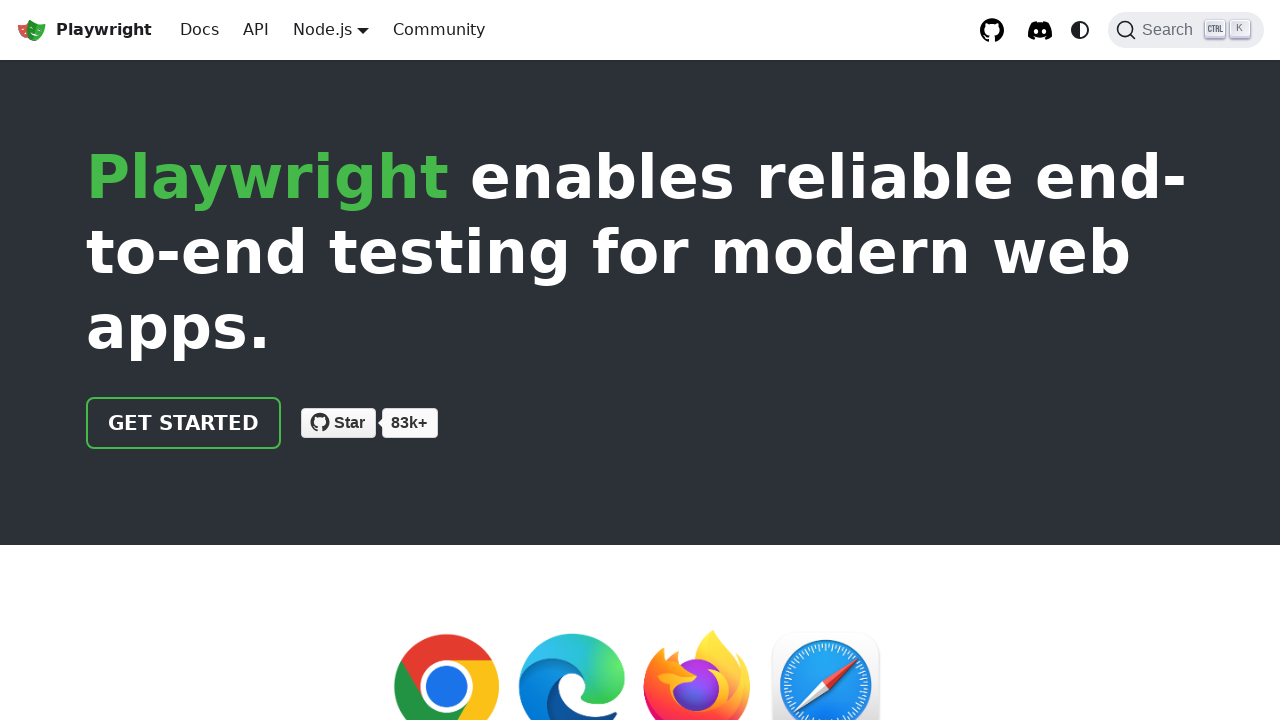

Verified page title contains 'Playwright'
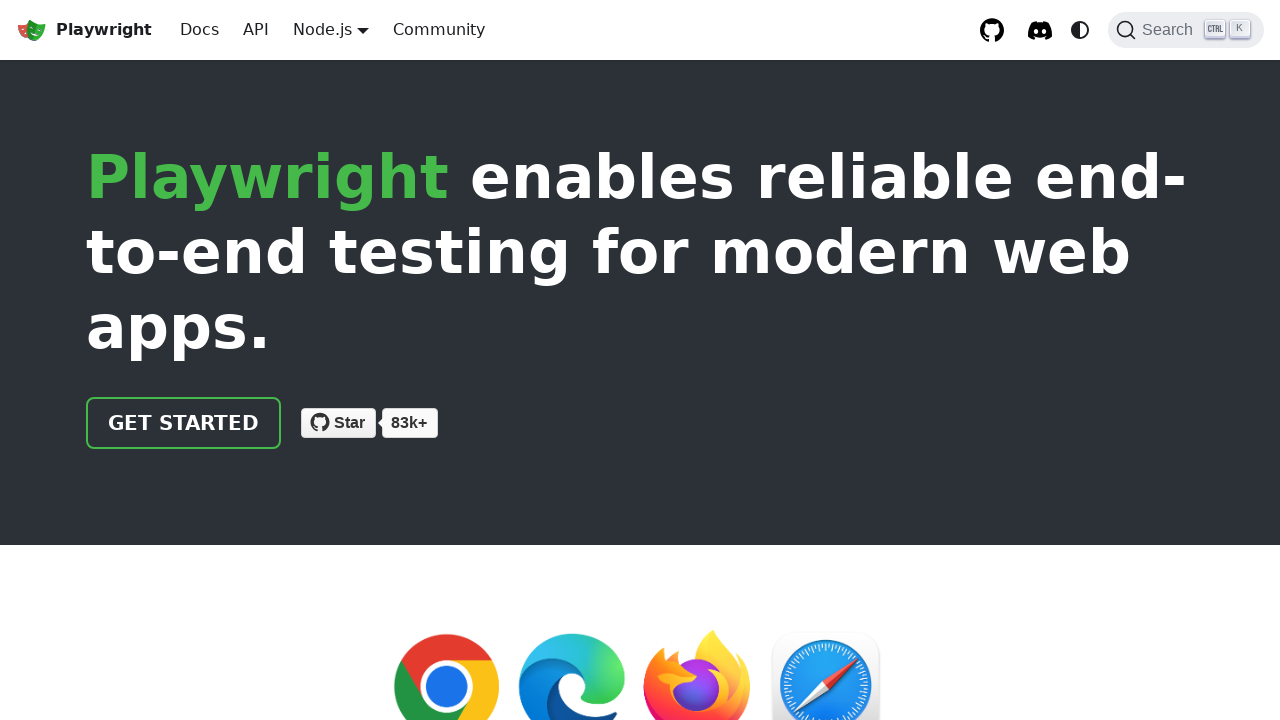

Located 'Get Started' link element
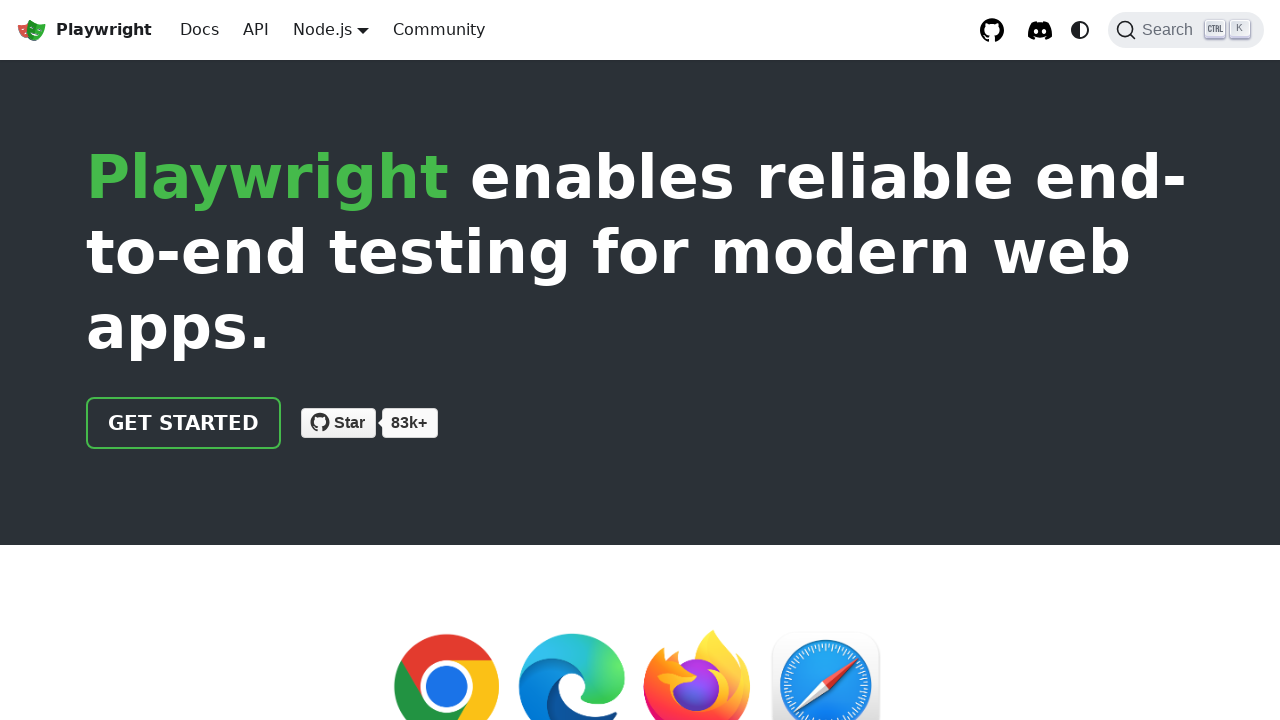

Verified 'Get Started' link has correct href attribute '/docs/intro'
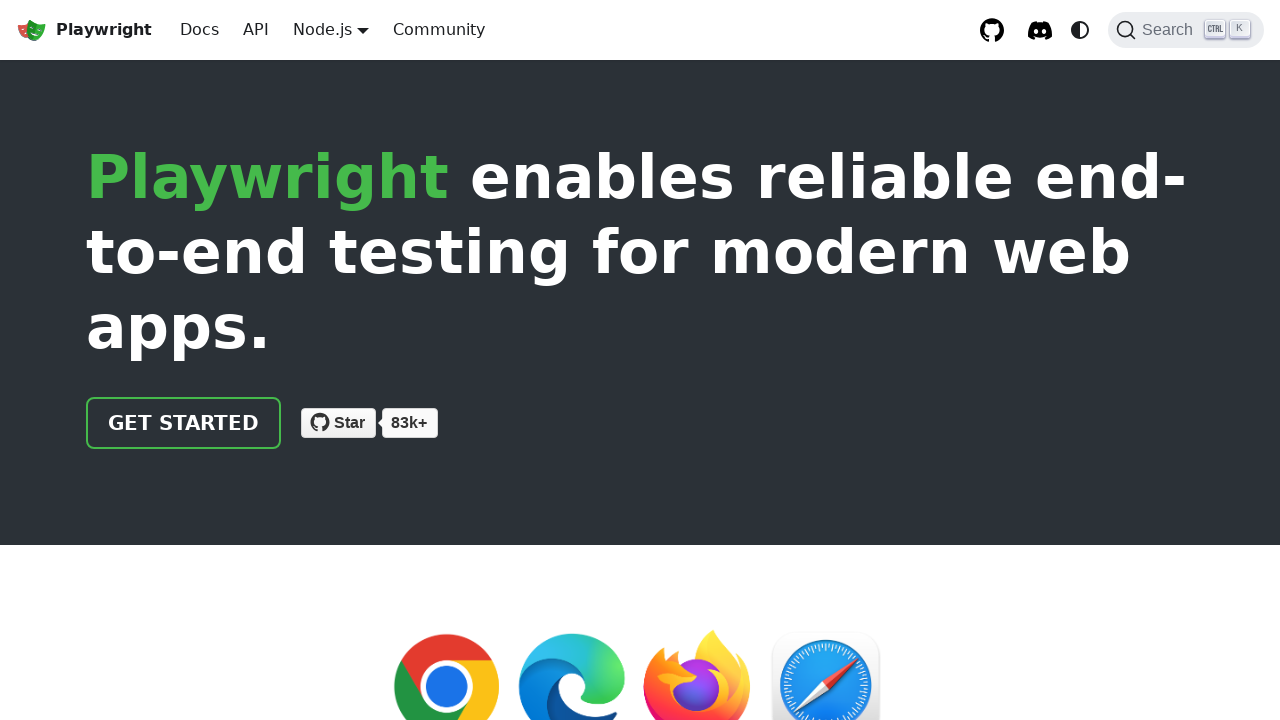

Clicked the 'Get Started' link at (184, 423) on internal:role=link[name="Get Started"i]
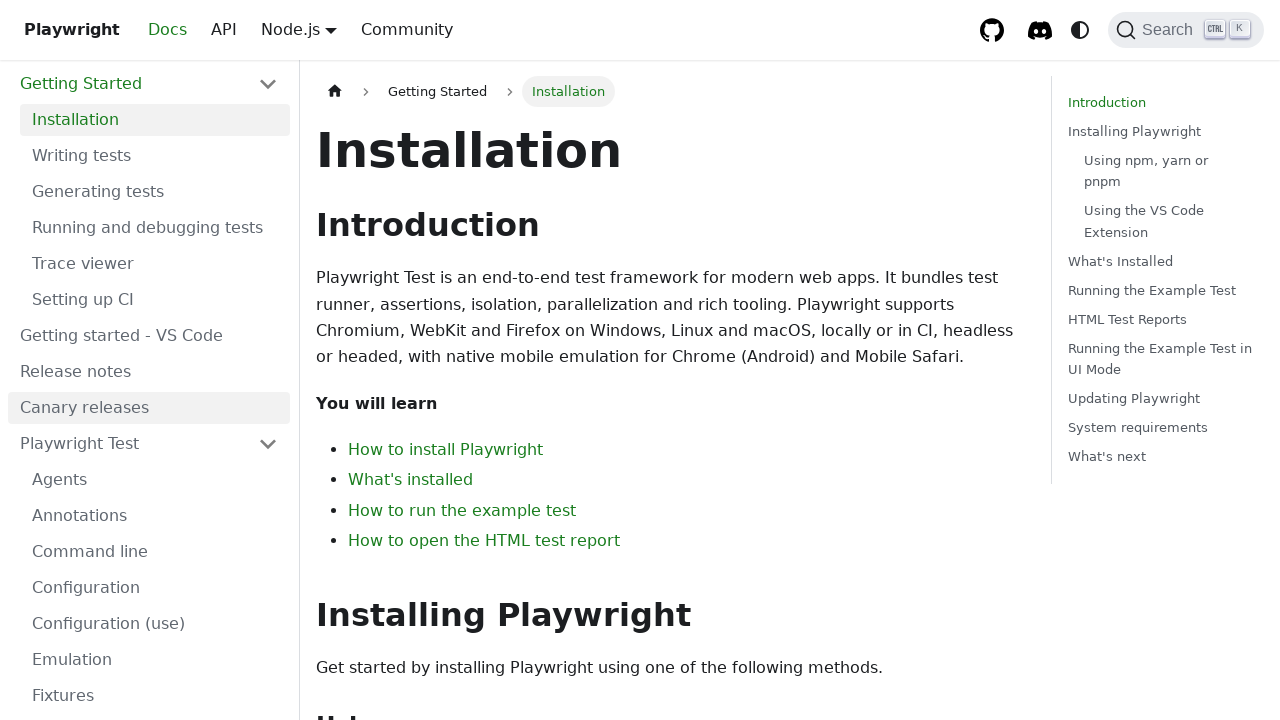

Navigated to intro page and URL verified
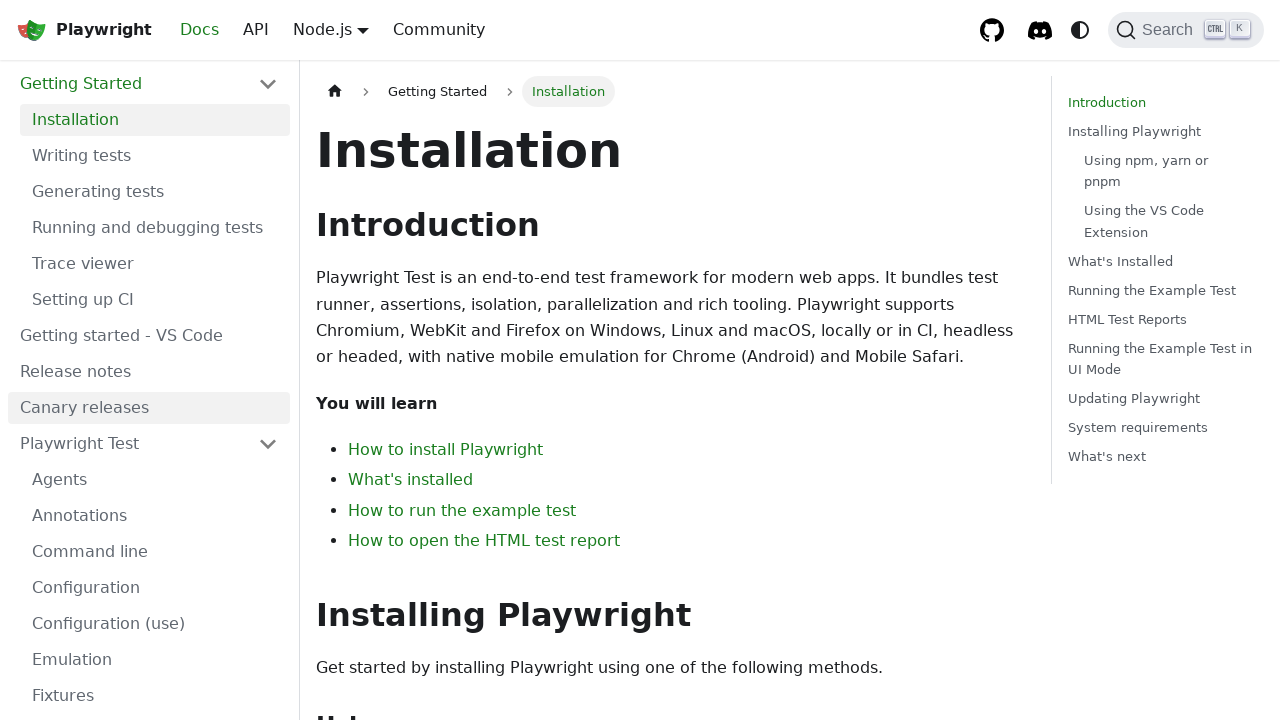

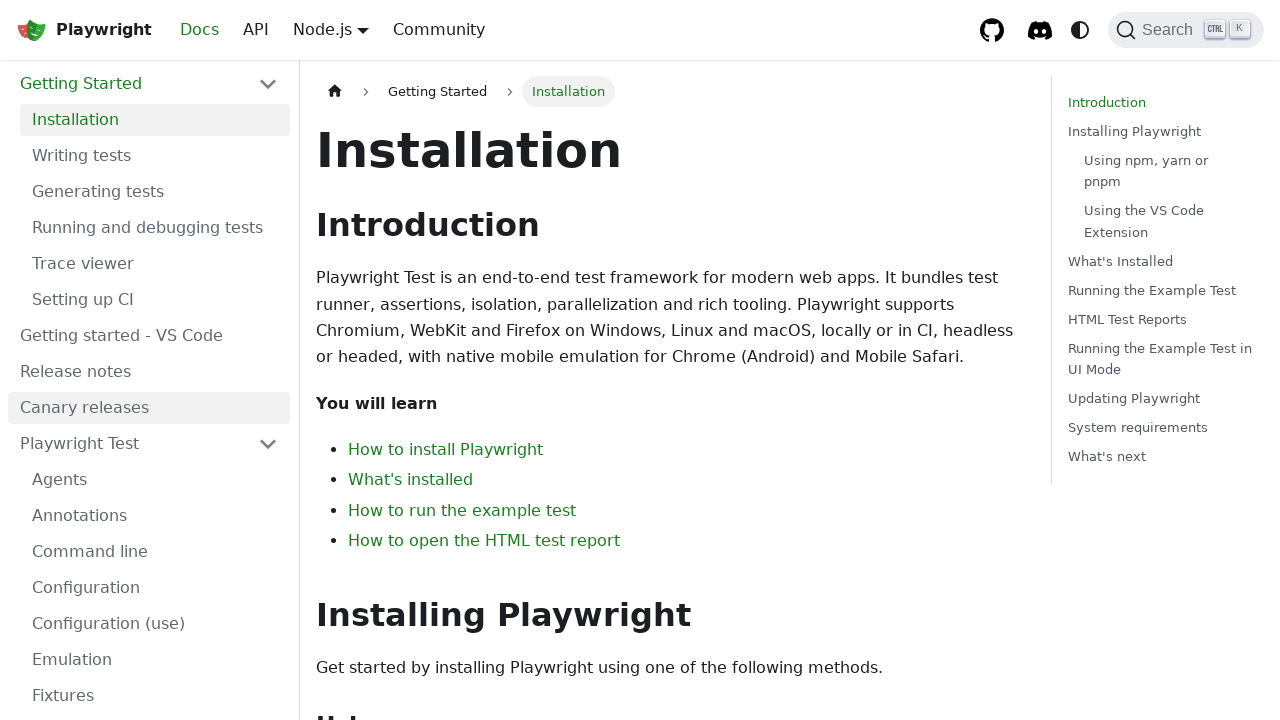